Tests navigation menu interaction by hovering over "Courses", then "Software Testing", and clicking on "Selenium Certification" link.

Starting URL: http://greenstech.in/selenium-course-content.html

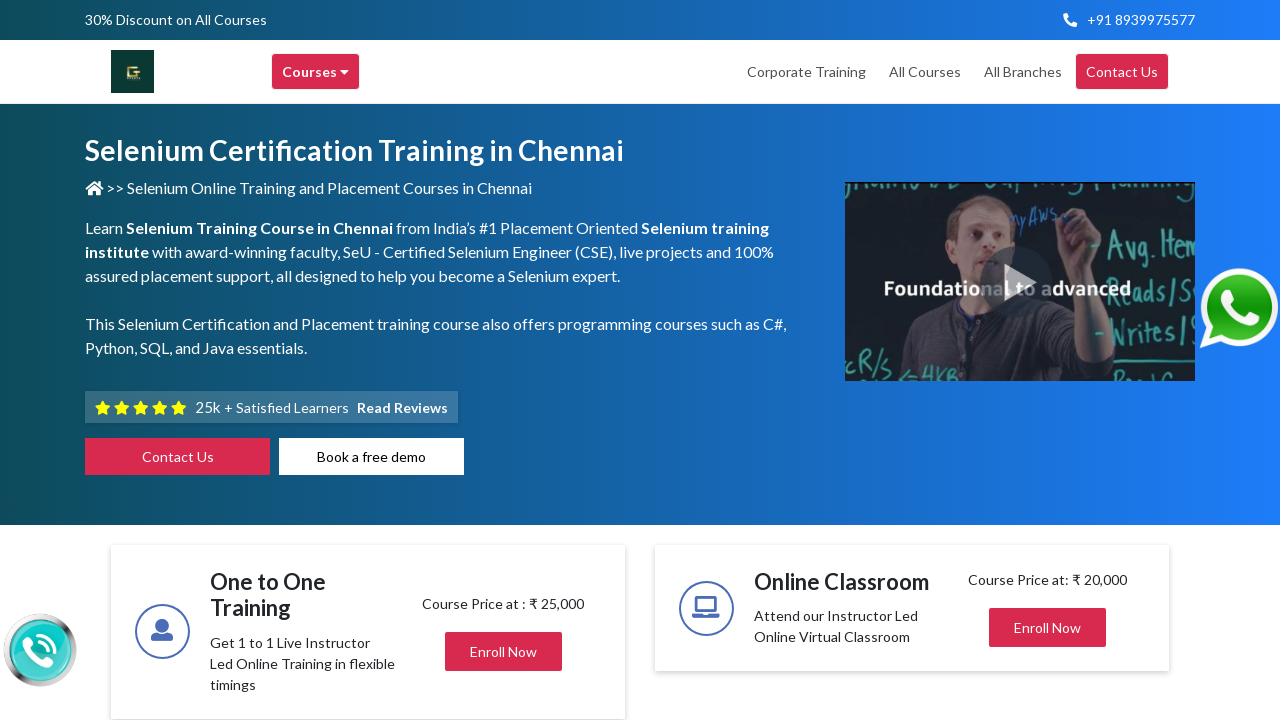

Hovered over 'Courses' menu item at (316, 72) on div[title='Courses']
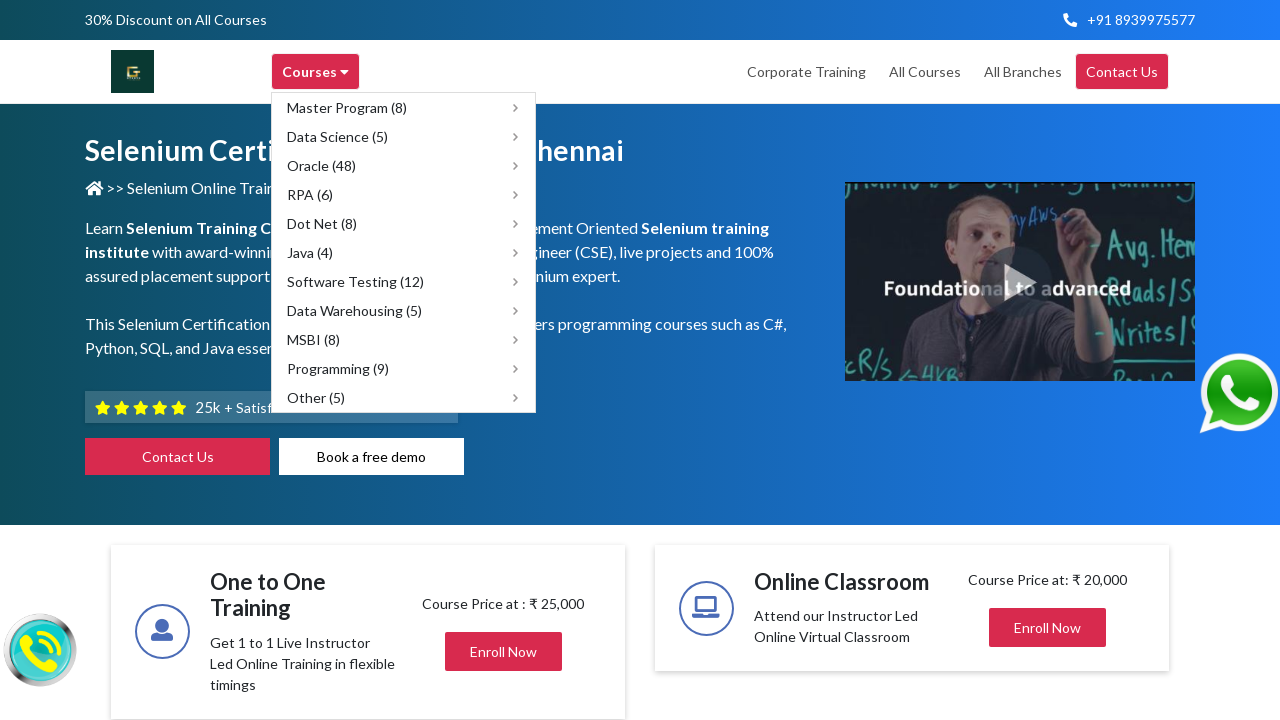

Hovered over 'Software Testing' submenu item at (404, 282) on div[title='Software Testing']
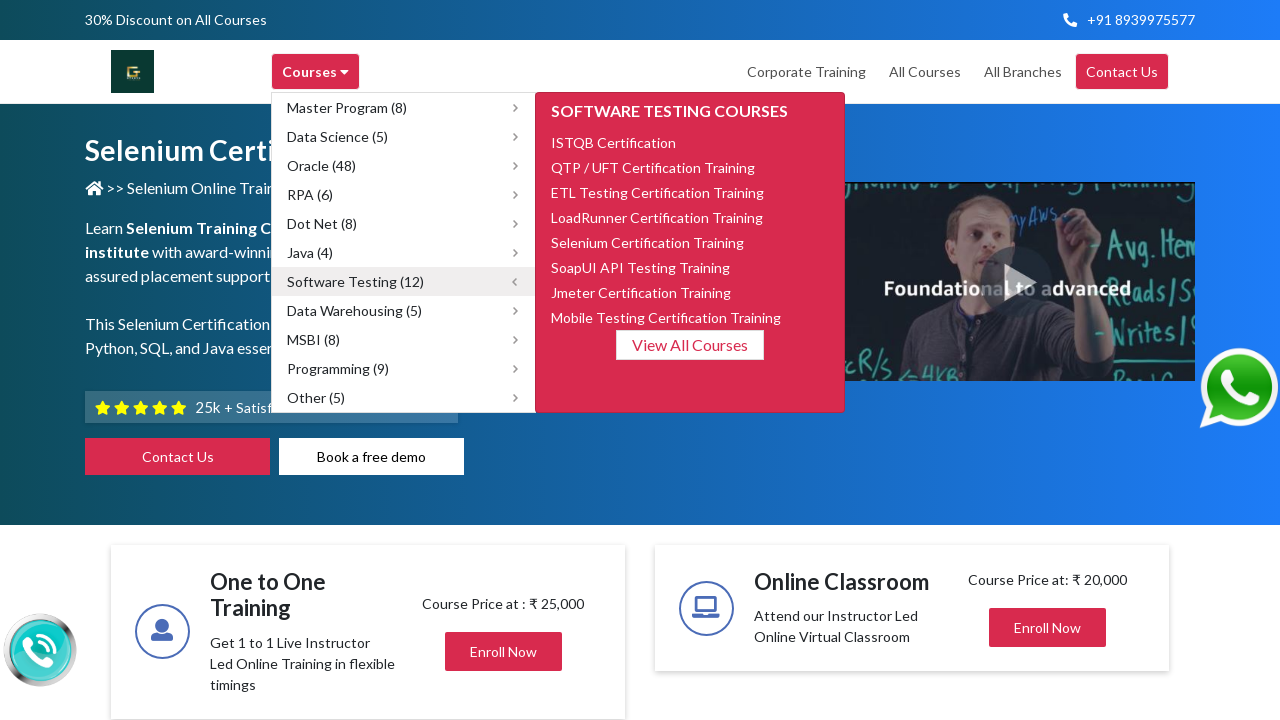

Clicked on 'Selenium Certification' link at (648, 242) on span:has-text('Selenium Certification')
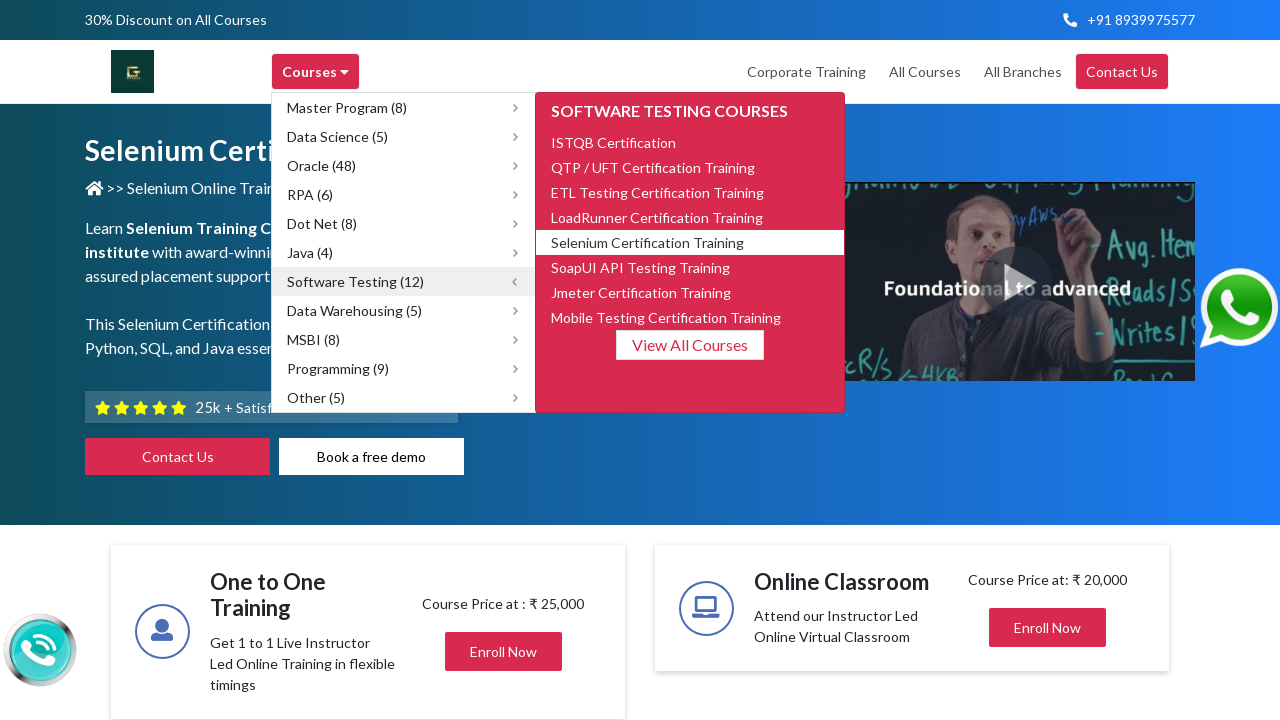

Navigation completed and page fully loaded
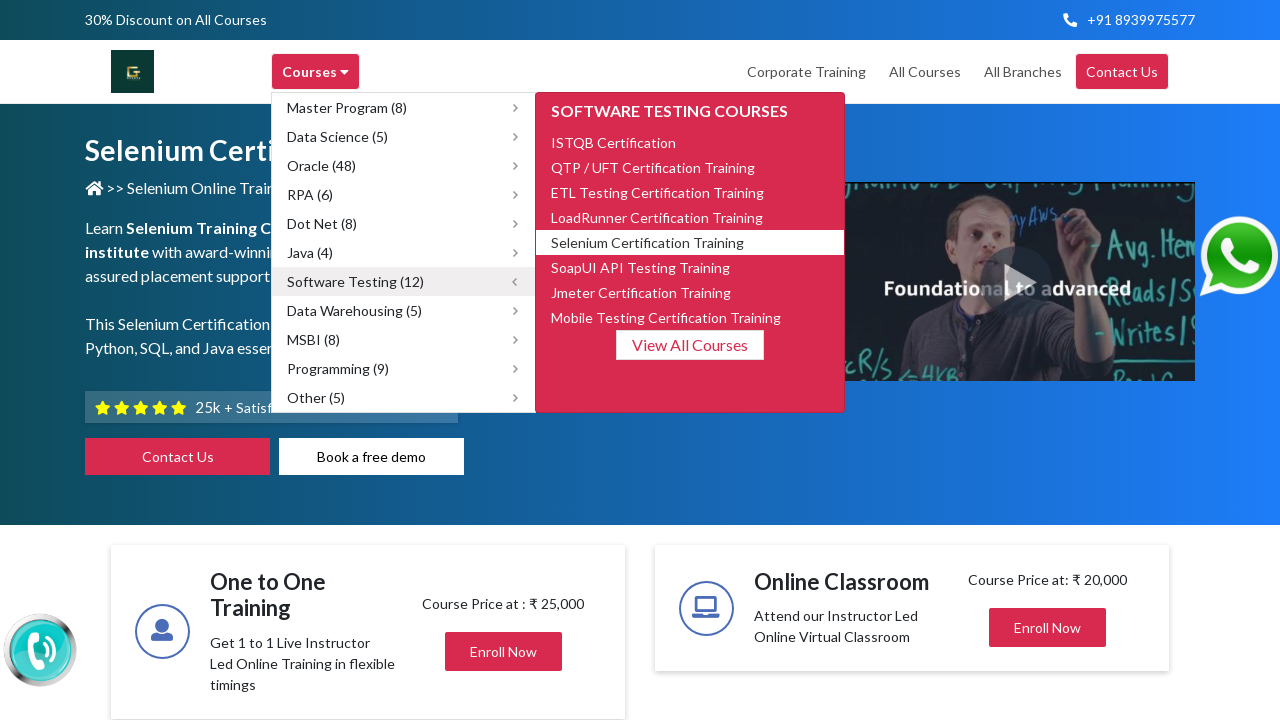

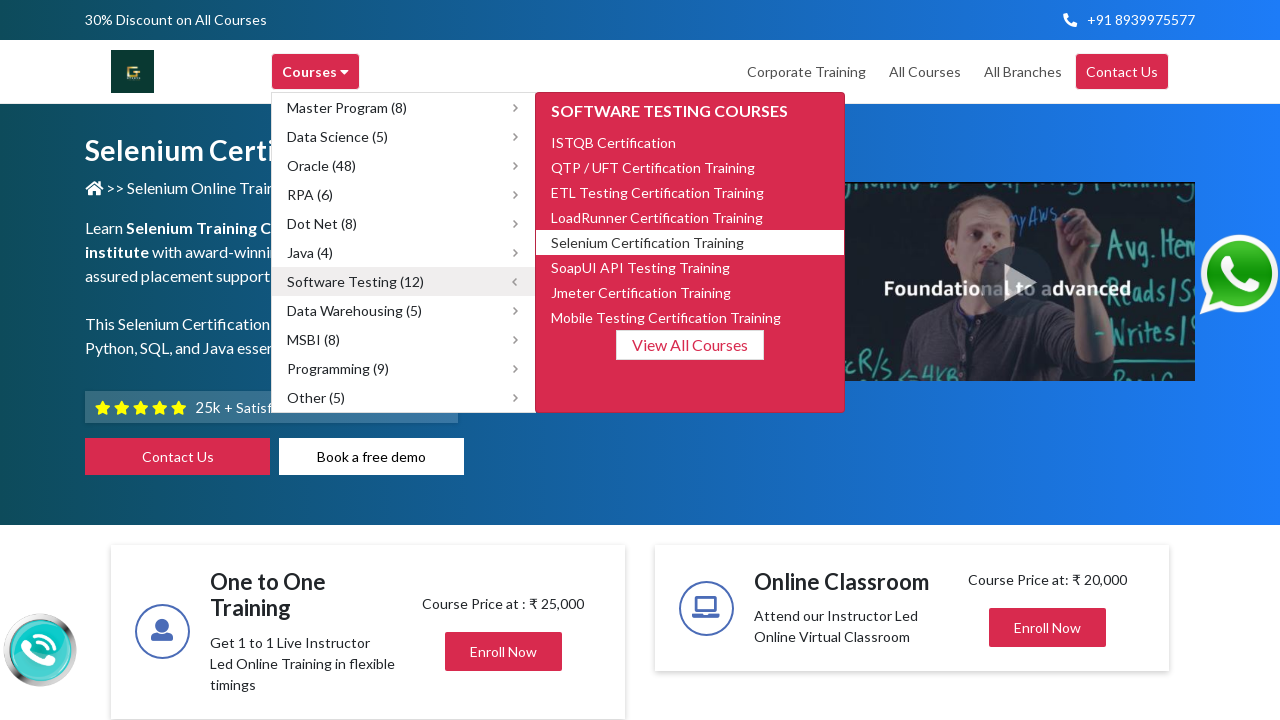